Tests AJAX functionality by clicking a button and waiting for dynamically loaded content to appear

Starting URL: http://uitestingplayground.com/ajax

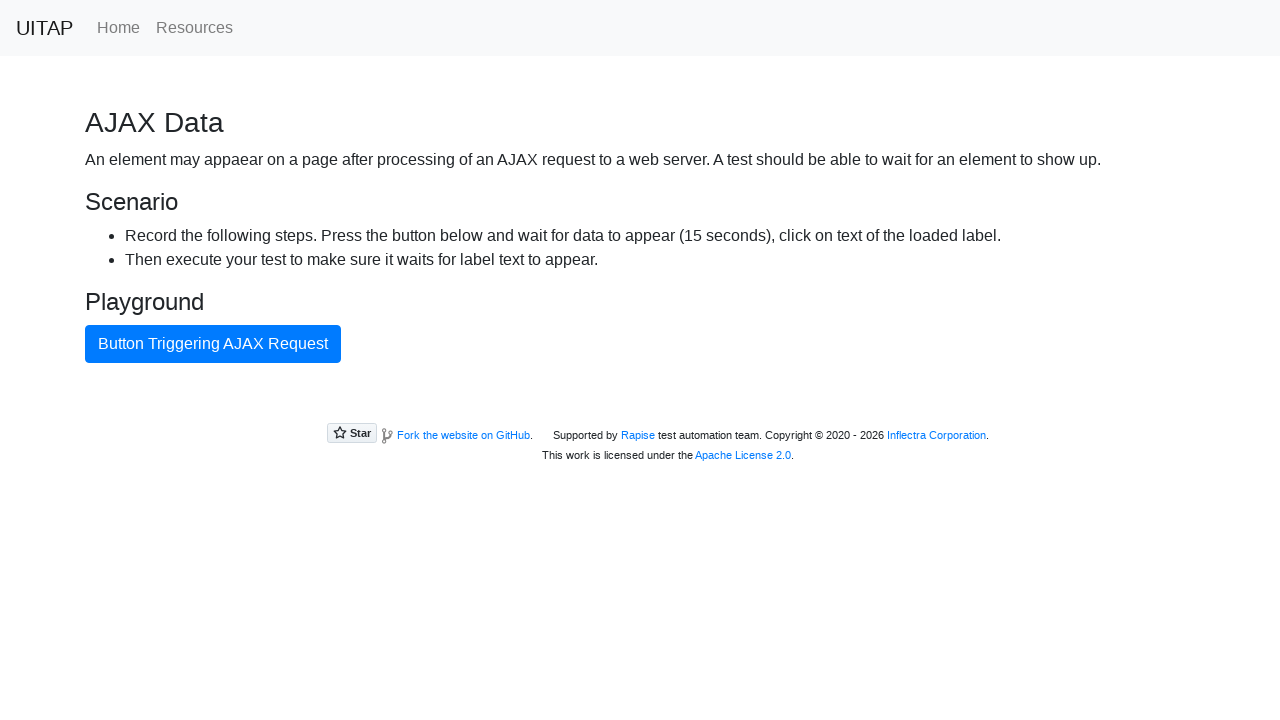

Clicked AJAX button to trigger dynamic content load at (213, 344) on #ajaxButton
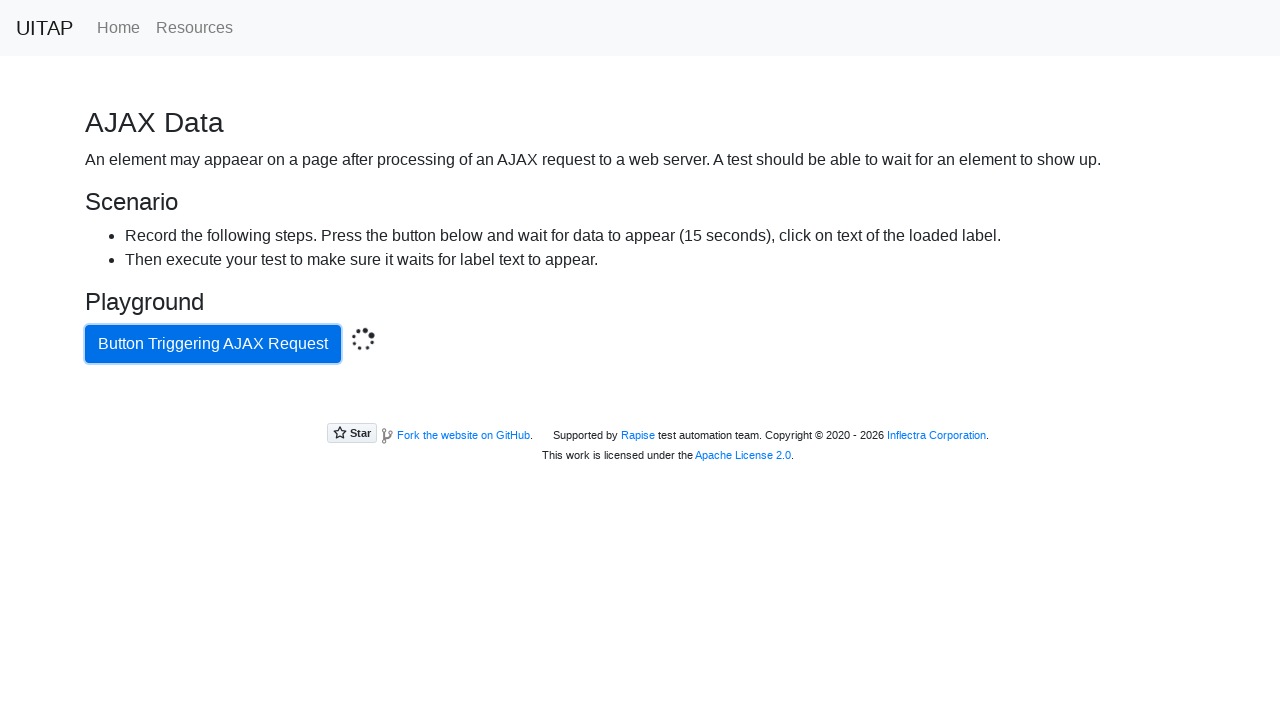

Content element became visible
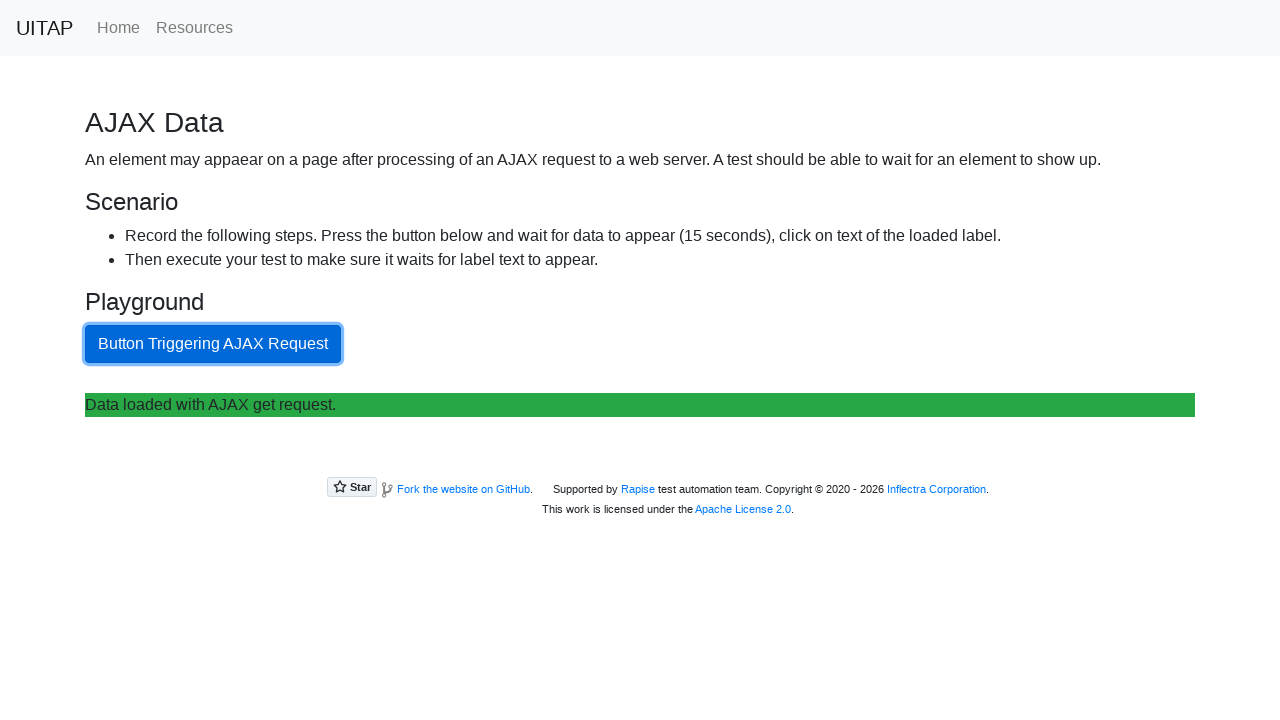

AJAX content loaded with expected text 'Data loaded with AJAX get request.'
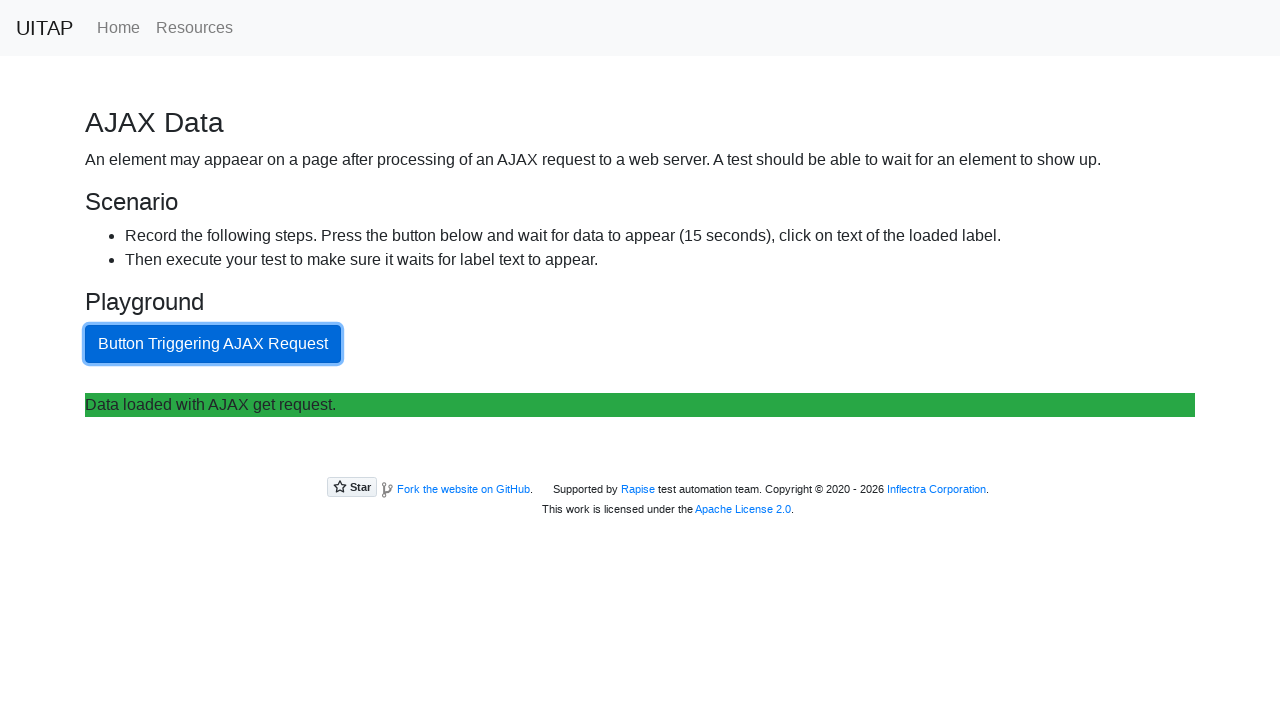

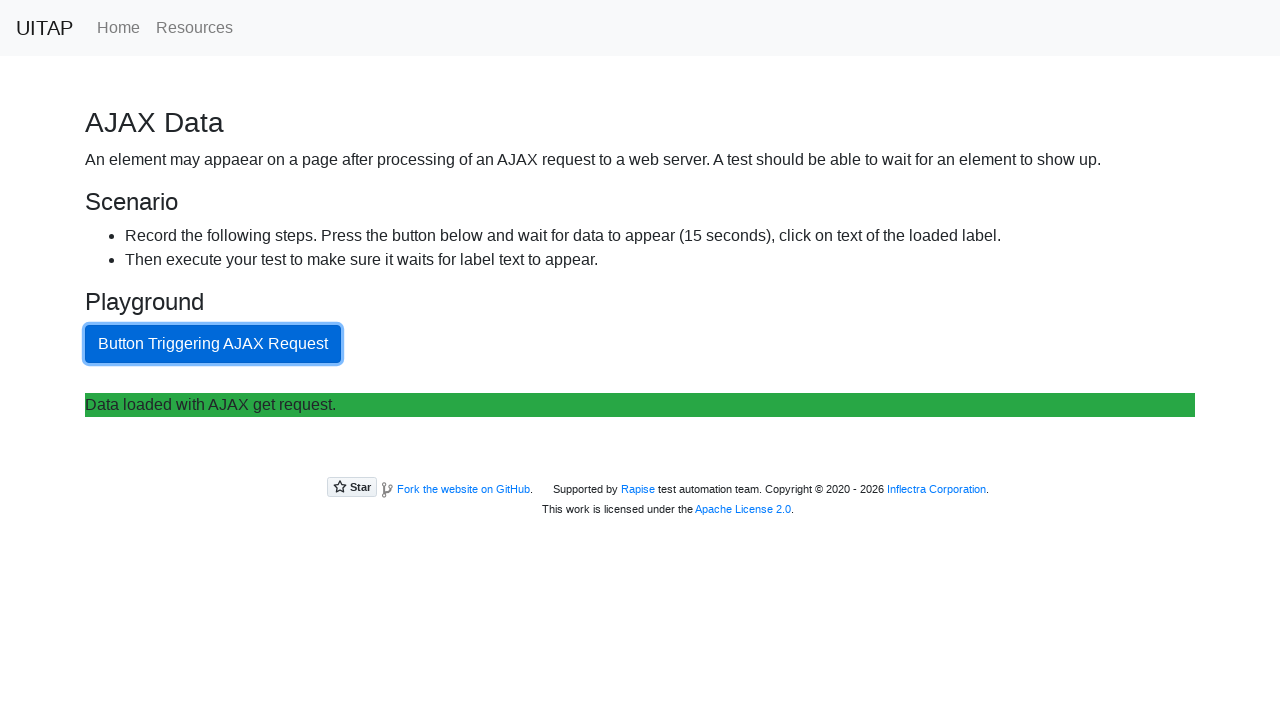